Tests dynamic control elements with explicit waits by clicking Remove button, verifying "It's gone!" message, then clicking Add button and verifying "It's back!" message

Starting URL: https://the-internet.herokuapp.com/dynamic_controls

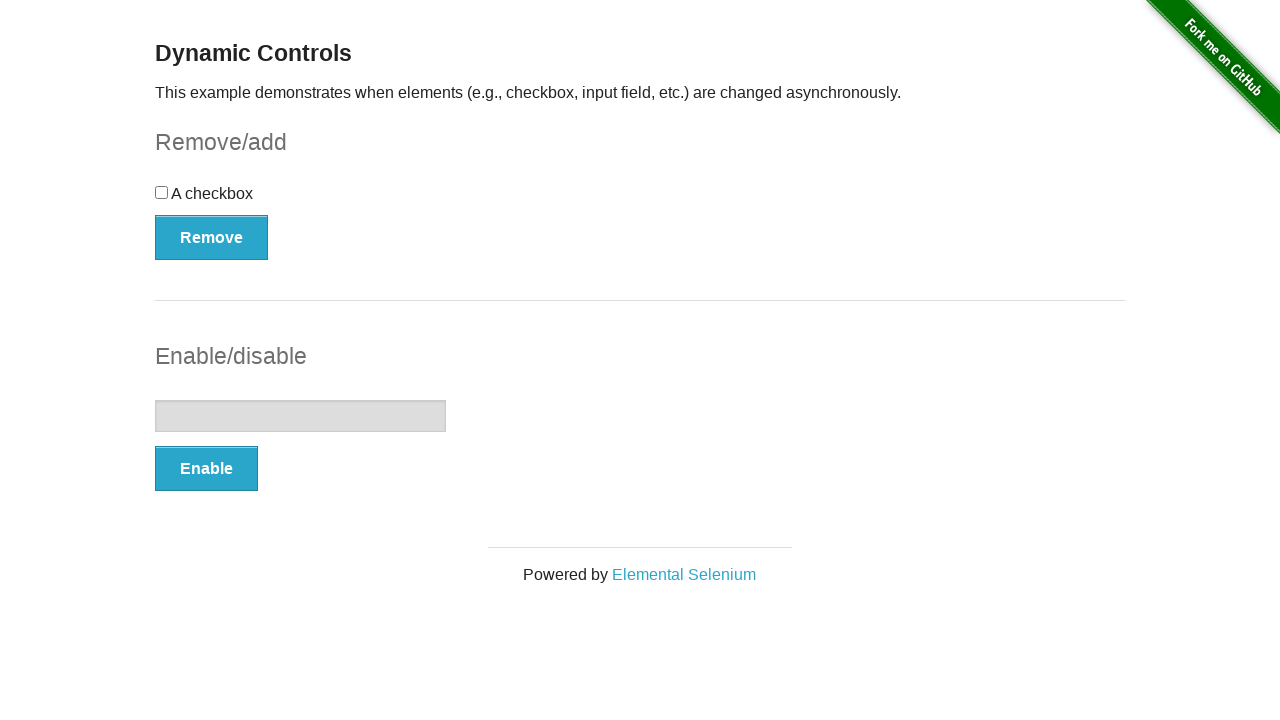

Clicked Remove button to remove dynamic control element at (212, 237) on xpath=//*[text()='Remove']
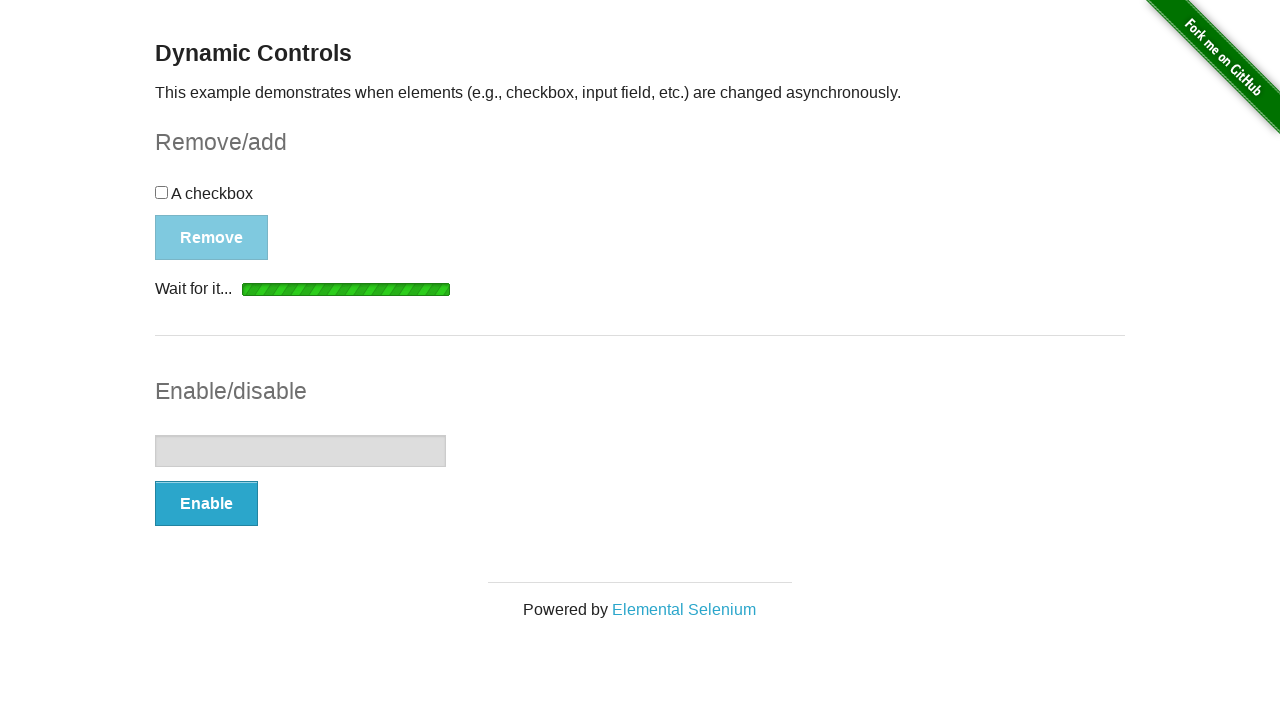

Waited for 'It's gone!' message to appear after removal
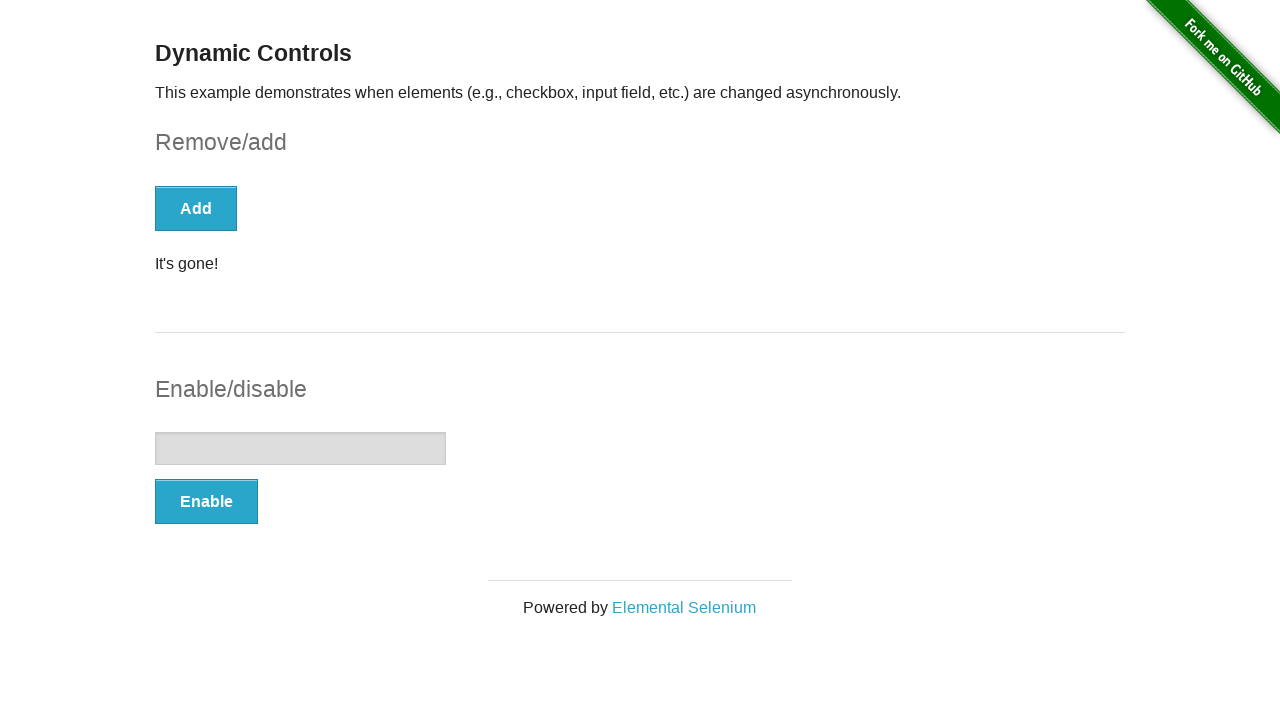

Retrieved message text content: 'It's gone!'
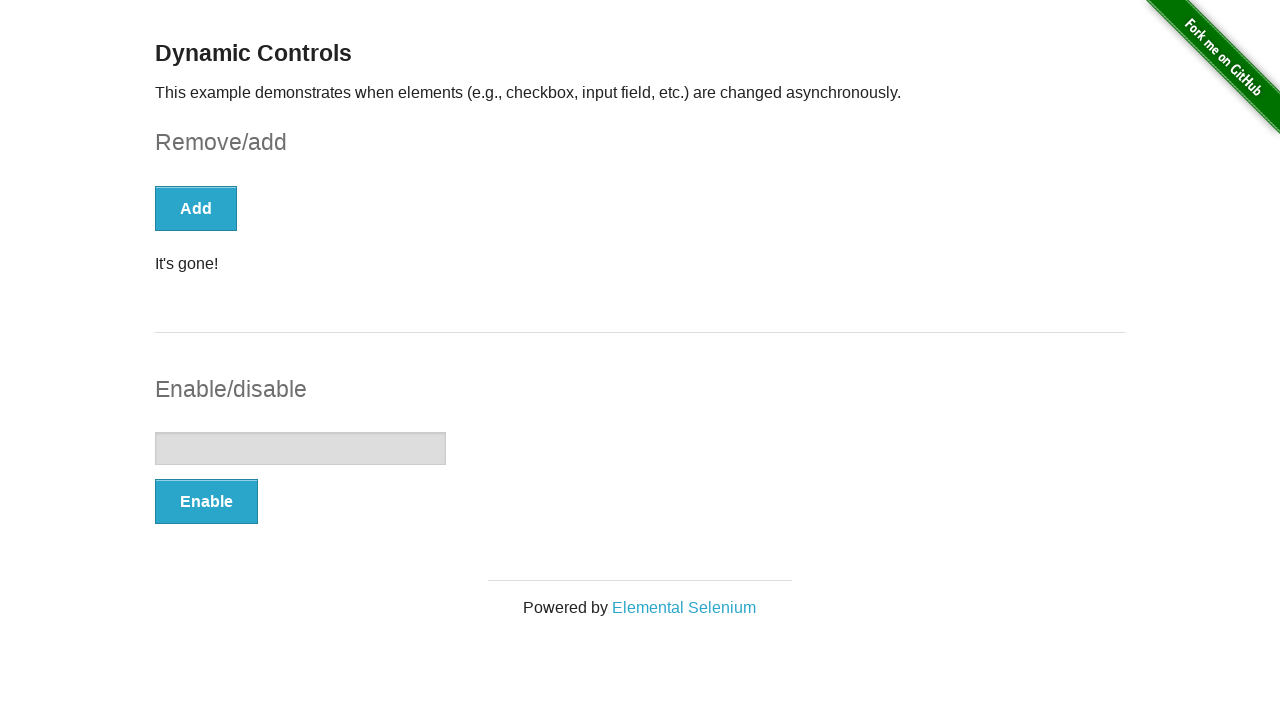

Asserted that message text equals 'It's gone!'
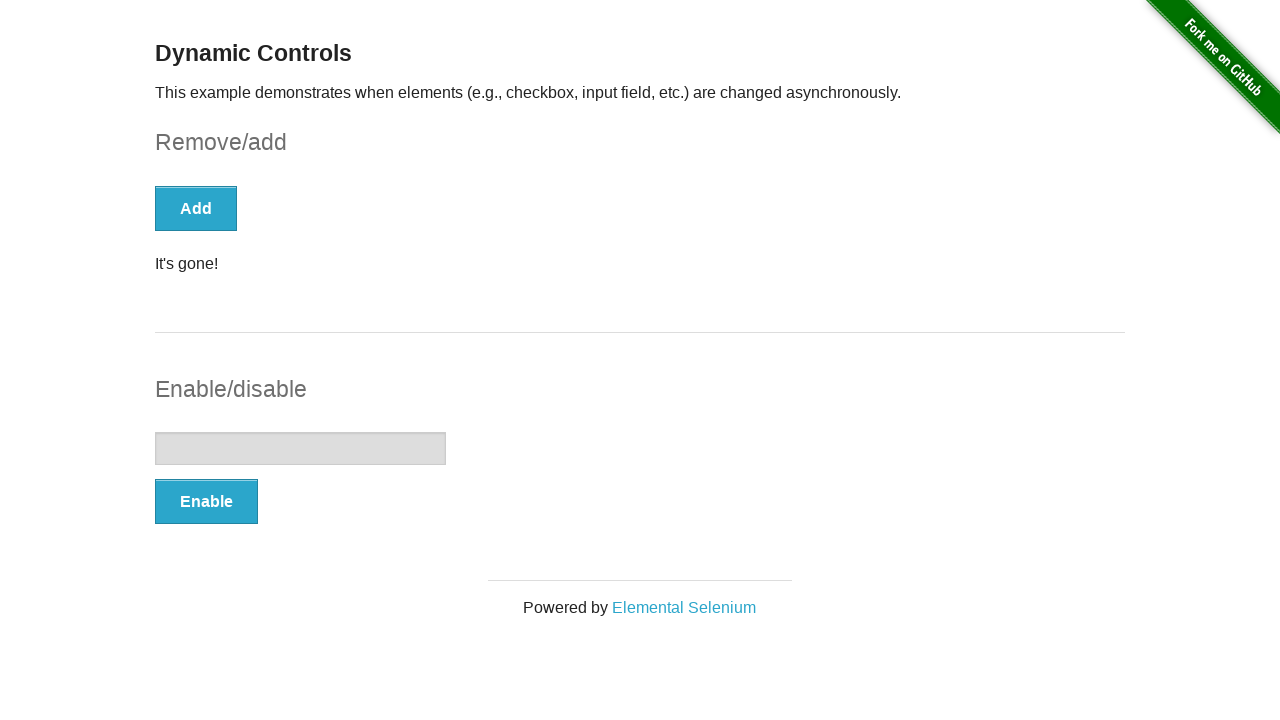

Clicked Add button to restore dynamic control element at (196, 208) on xpath=//*[text()='Add']
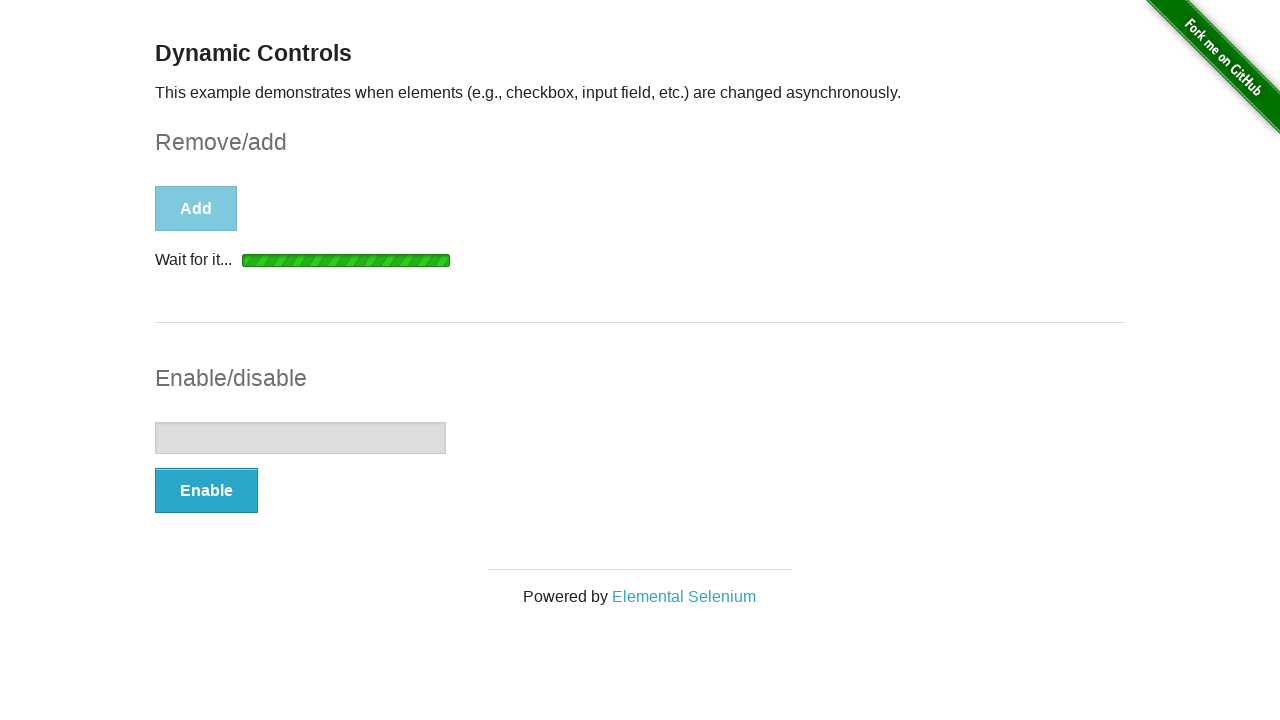

Waited for 'It's back!' message to appear after addition
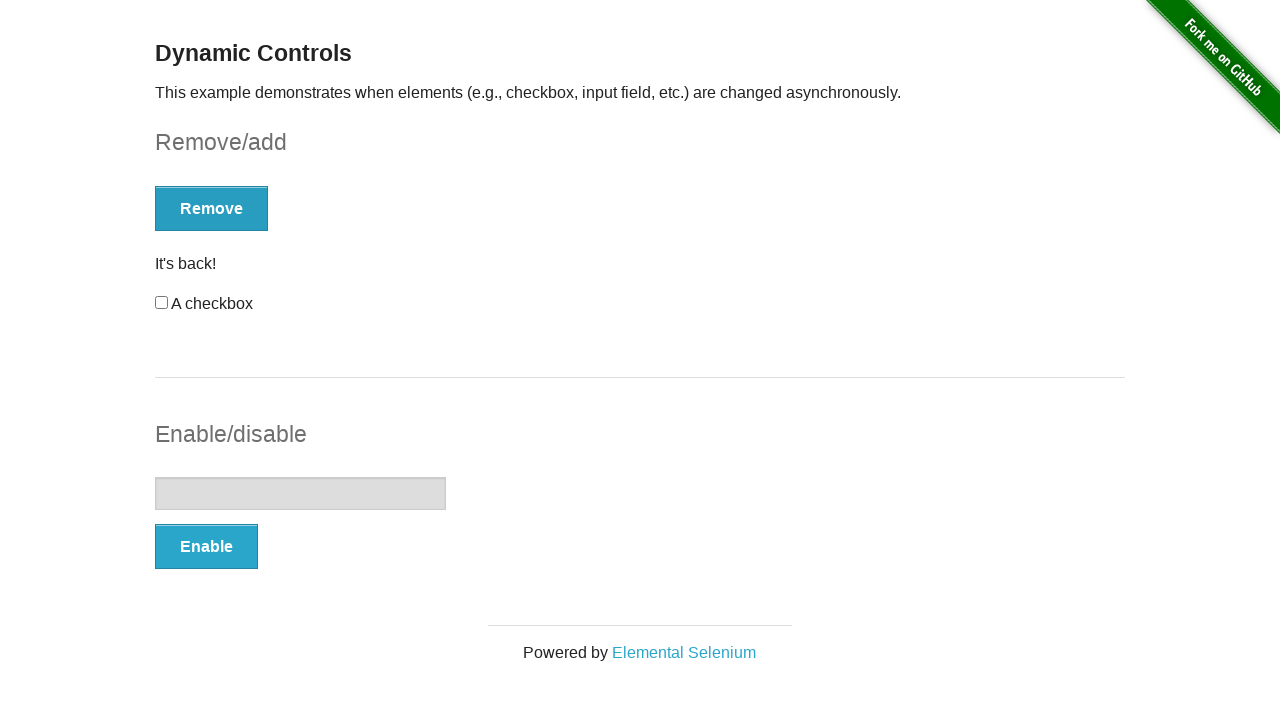

Retrieved message text content: 'It's back!'
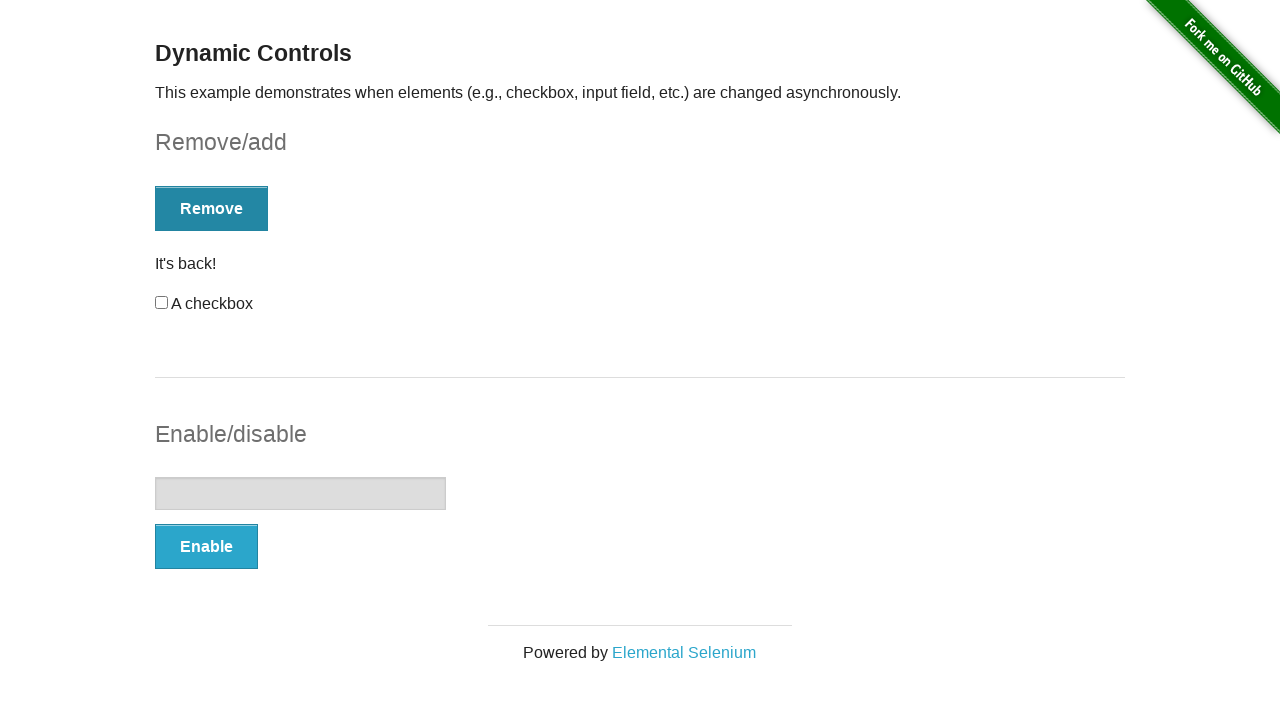

Asserted that message text equals 'It's back!'
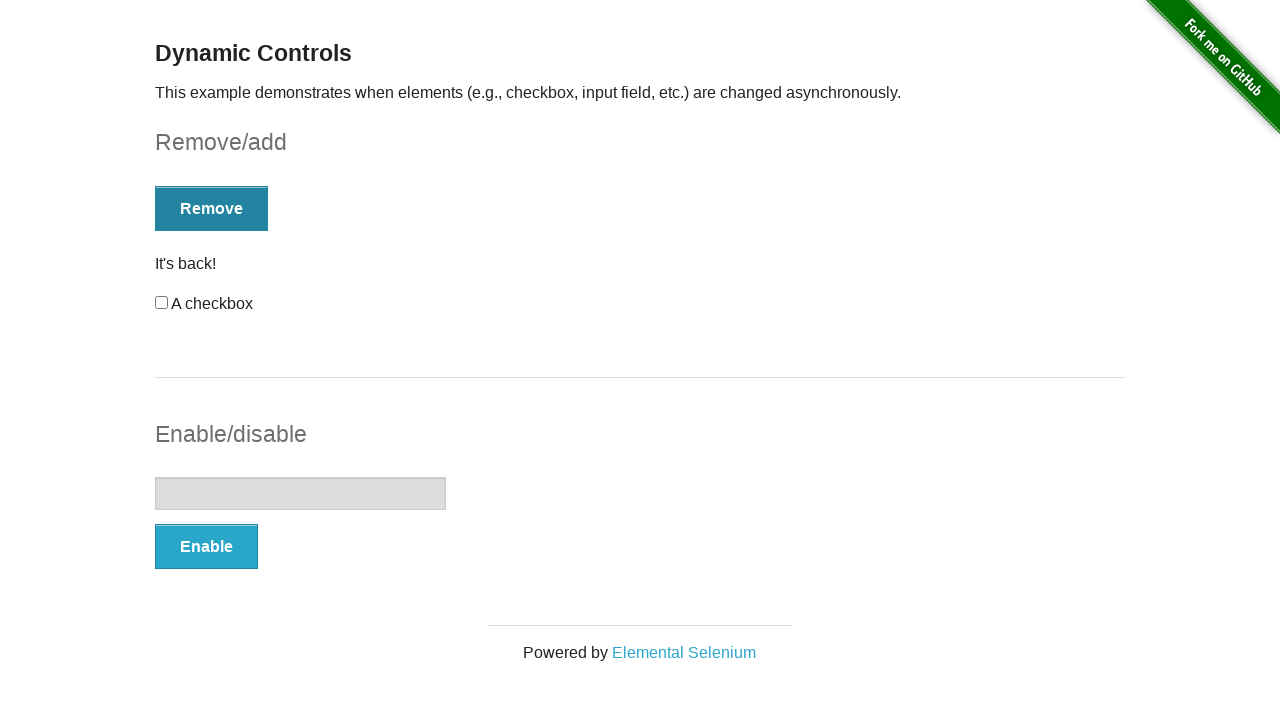

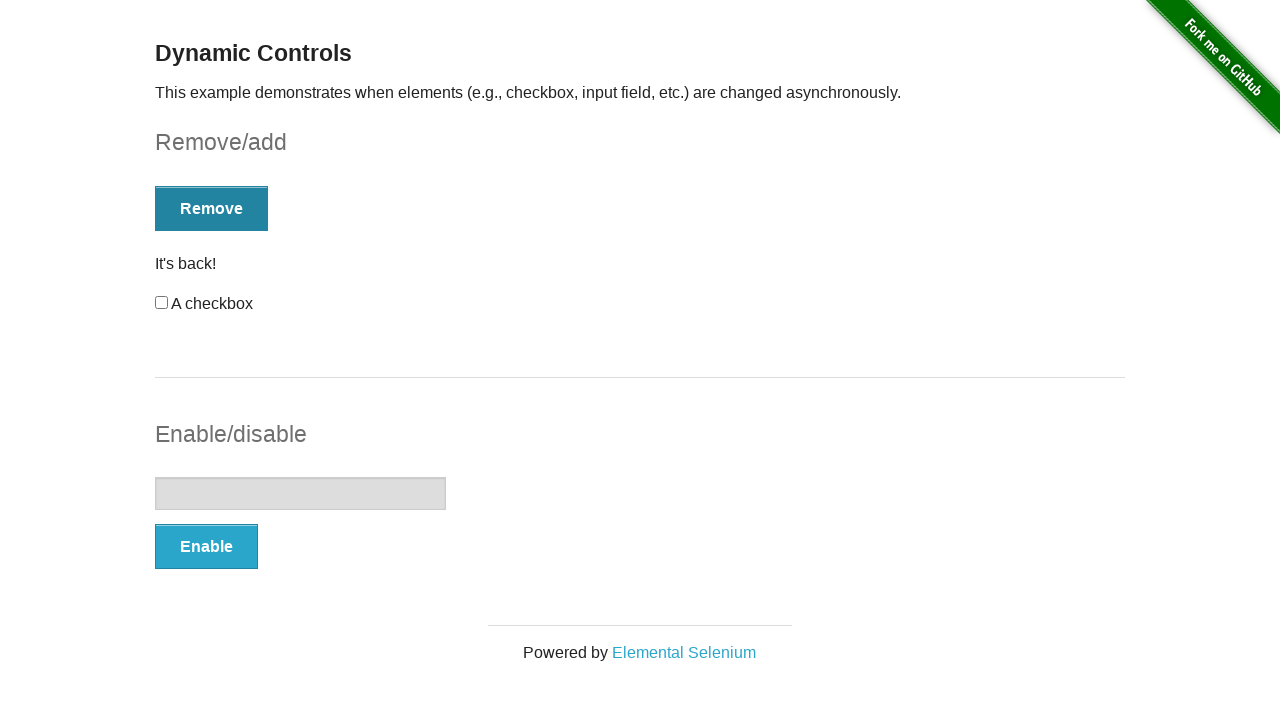